Tests a horizontal slider by moving it right 10 times using arrow keys, then left 11 times, verifying the displayed value changes correctly with each step

Starting URL: https://the-internet.herokuapp.com/horizontal_slider

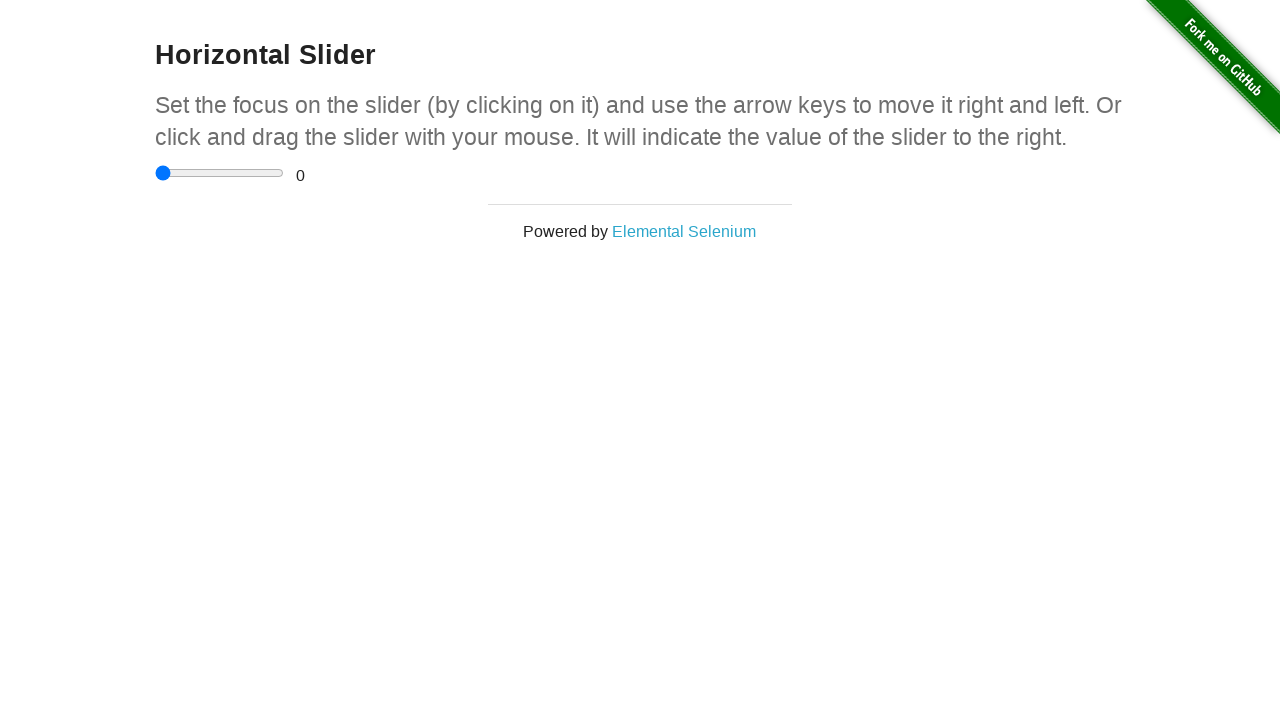

Located the horizontal slider element
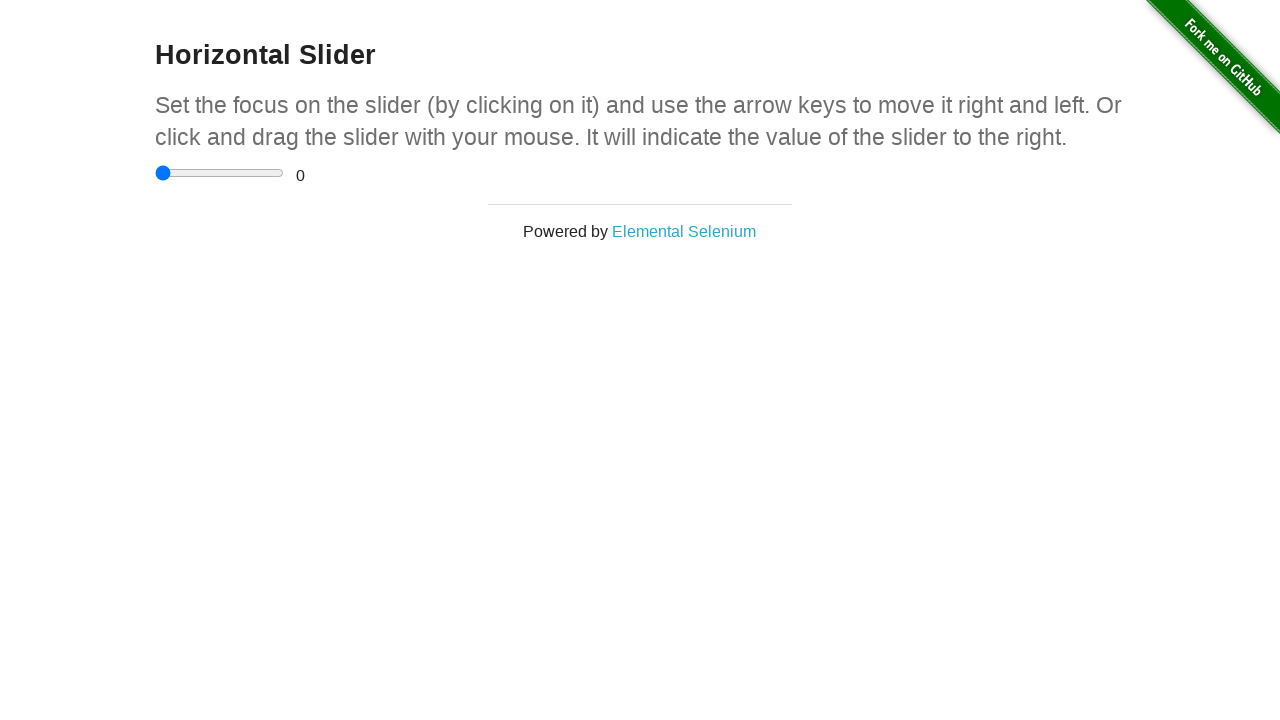

Located the range display element
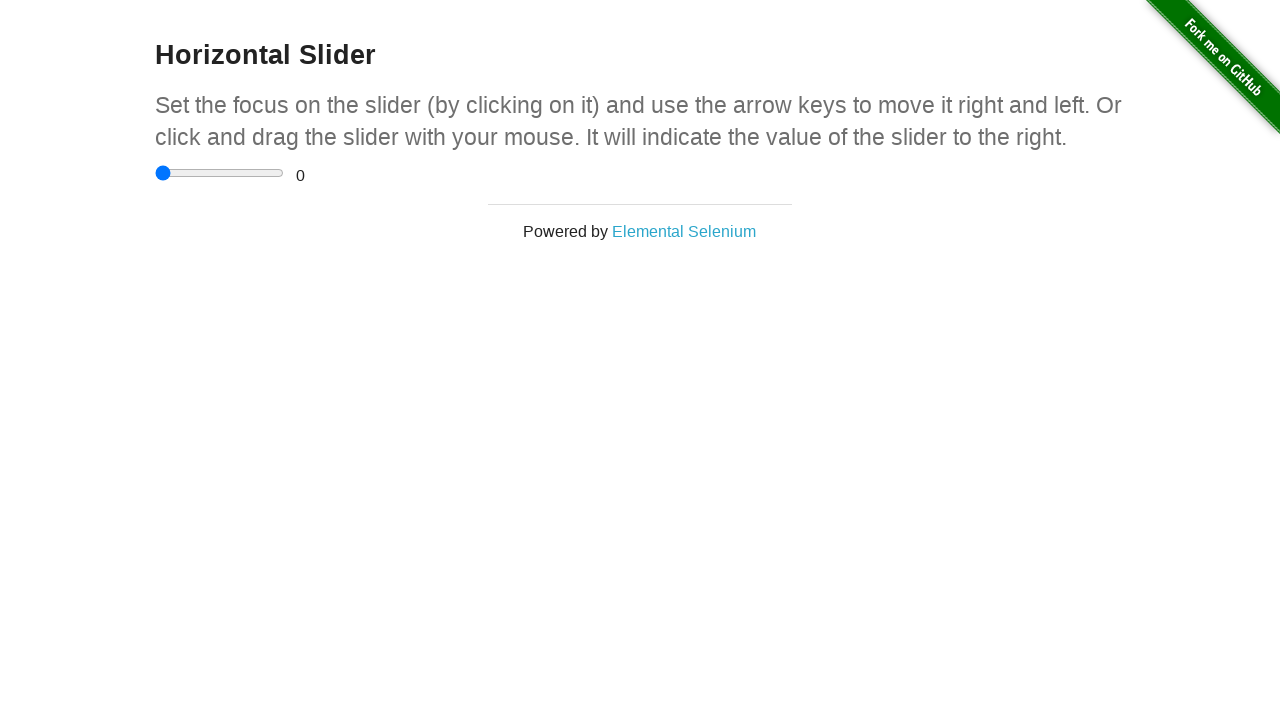

Verified initial slider value is 0
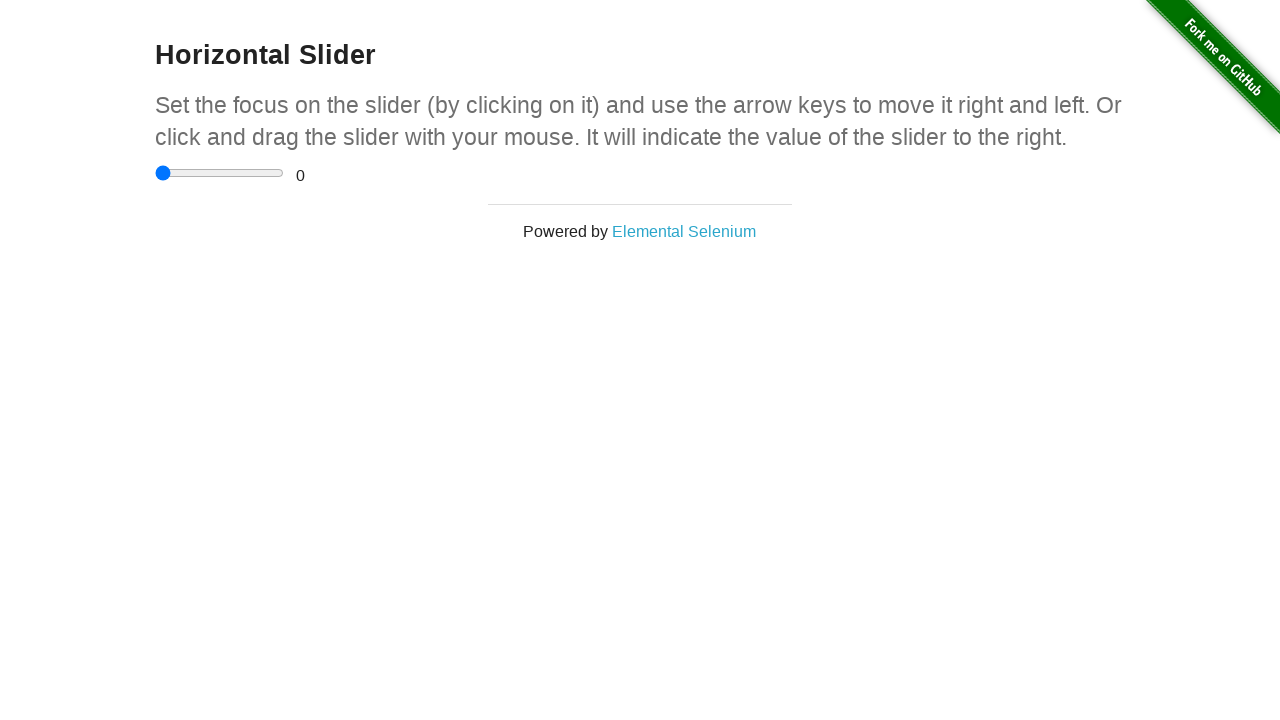

Pressed ArrowRight on slider (move 1/10) on input[type='range']
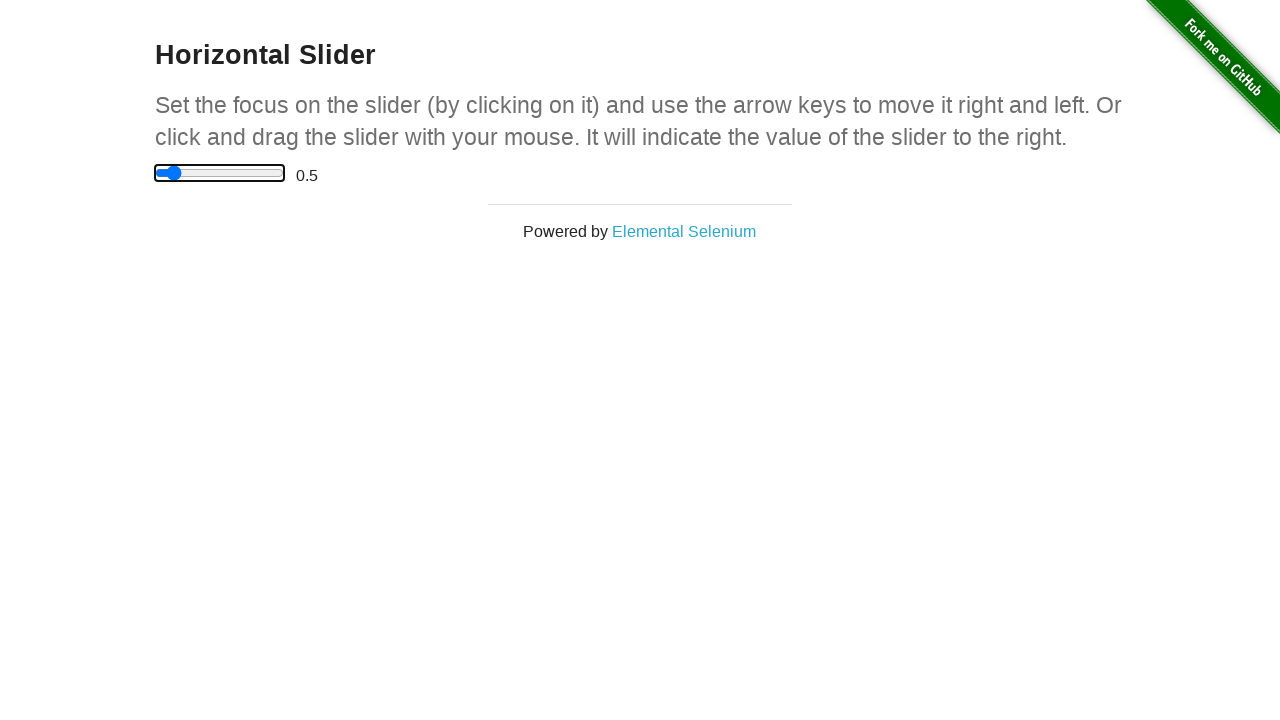

Pressed ArrowRight on slider (move 2/10) on input[type='range']
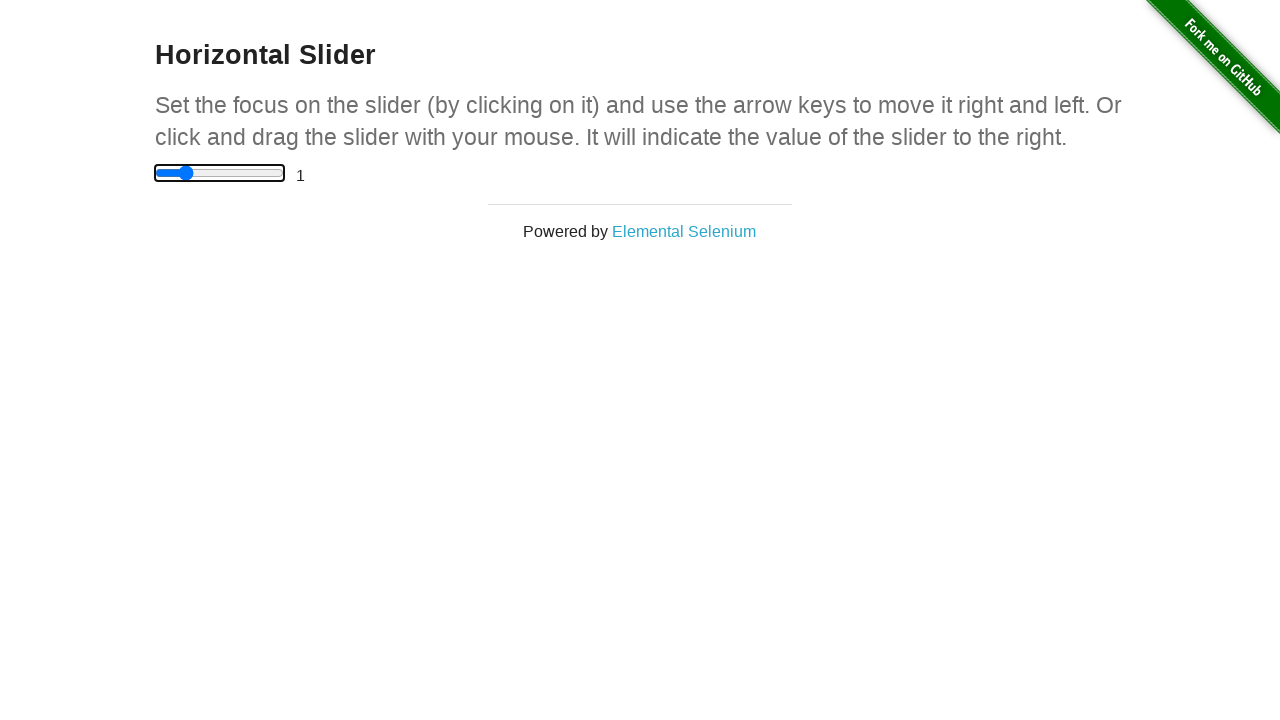

Pressed ArrowRight on slider (move 3/10) on input[type='range']
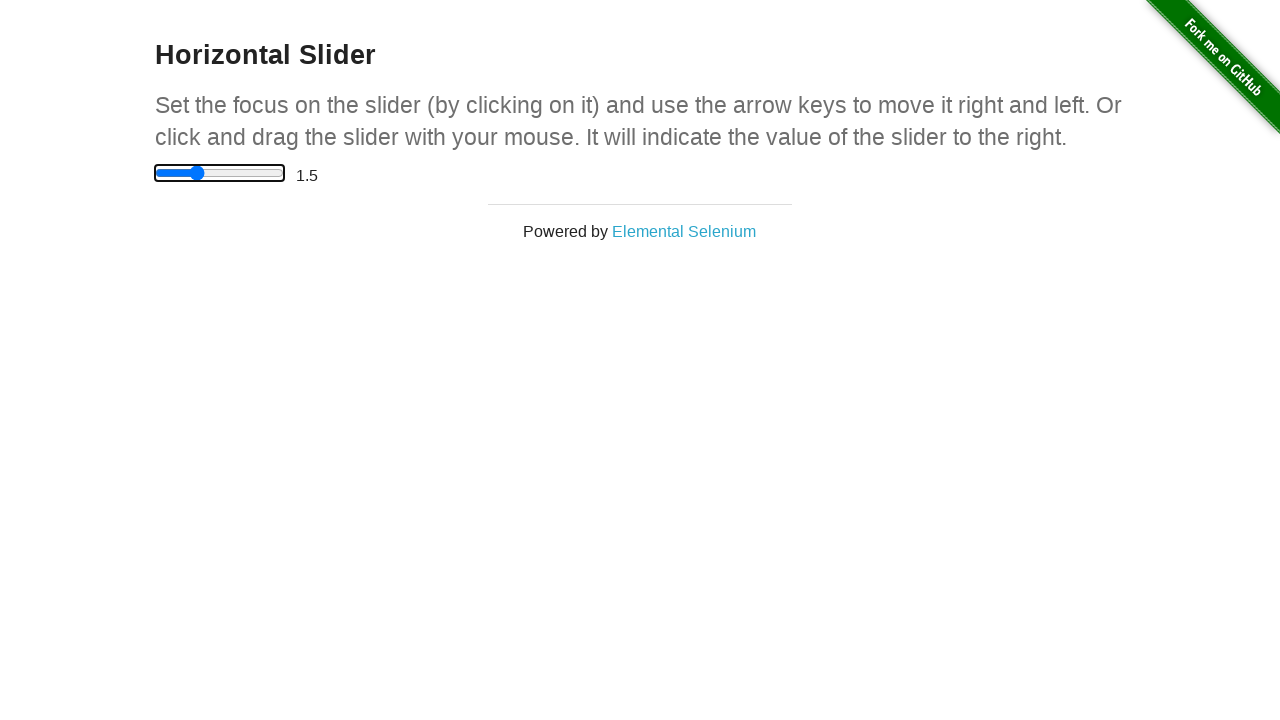

Pressed ArrowRight on slider (move 4/10) on input[type='range']
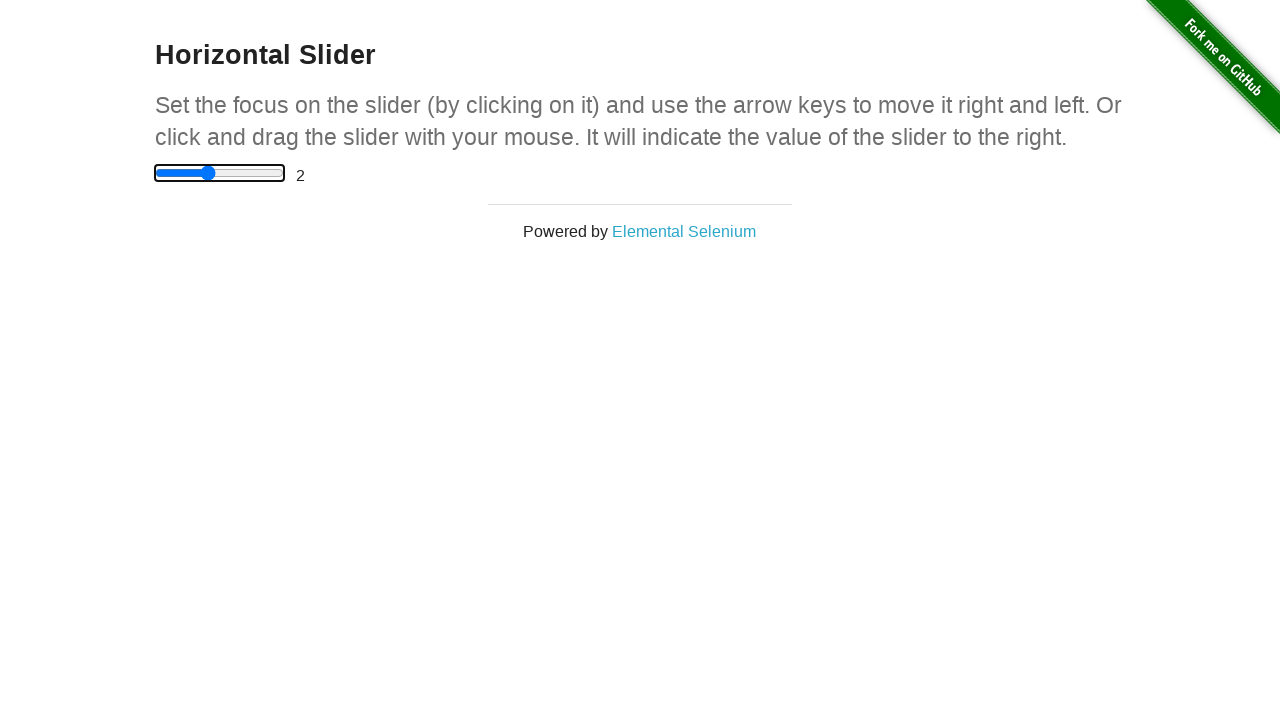

Pressed ArrowRight on slider (move 5/10) on input[type='range']
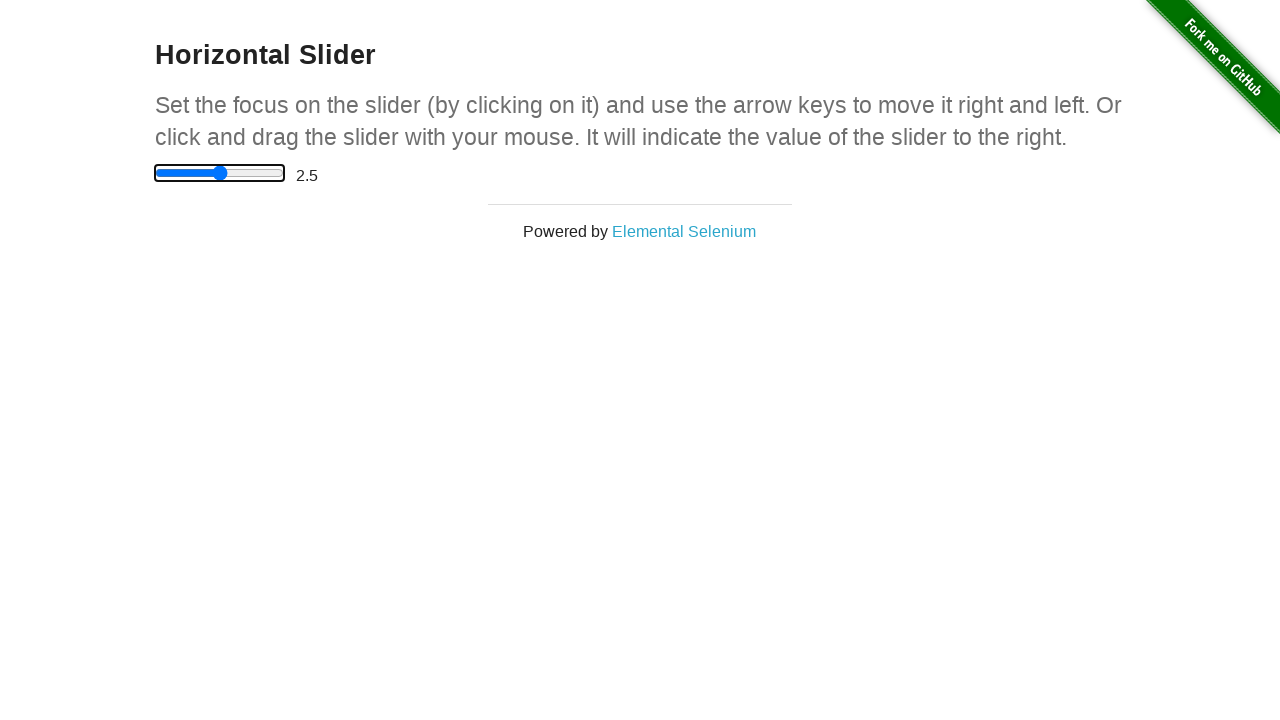

Pressed ArrowRight on slider (move 6/10) on input[type='range']
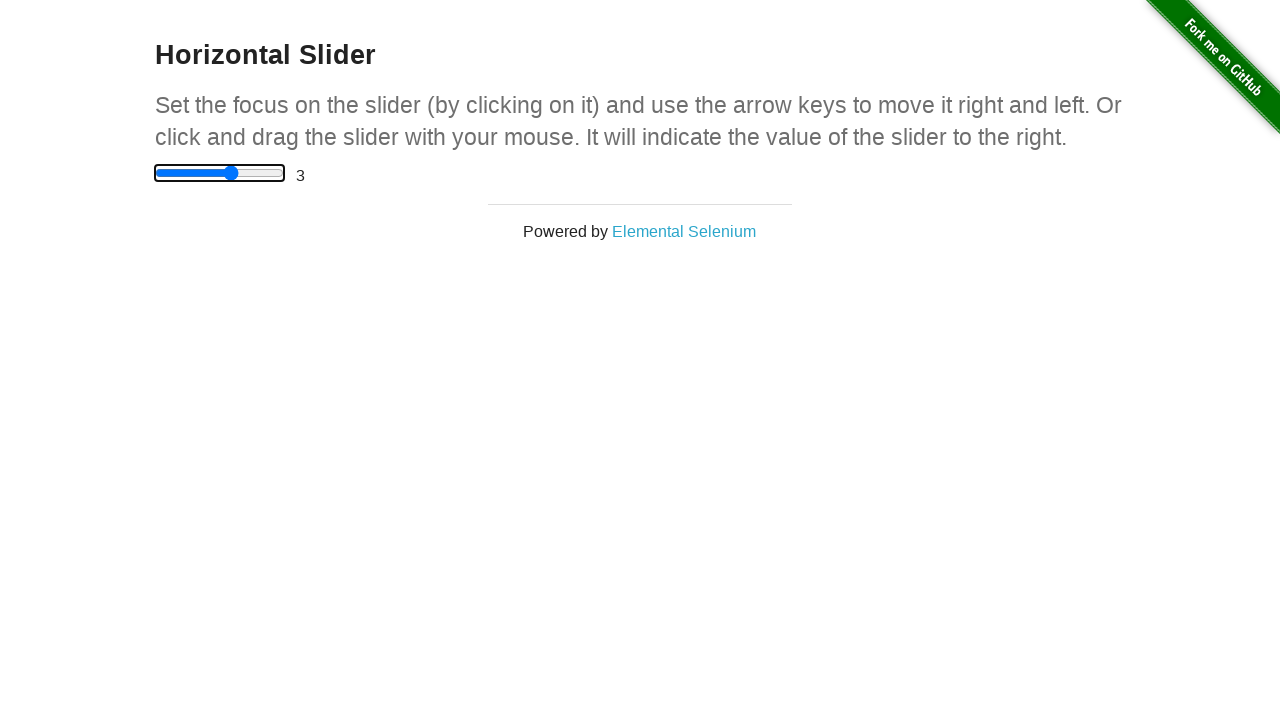

Pressed ArrowRight on slider (move 7/10) on input[type='range']
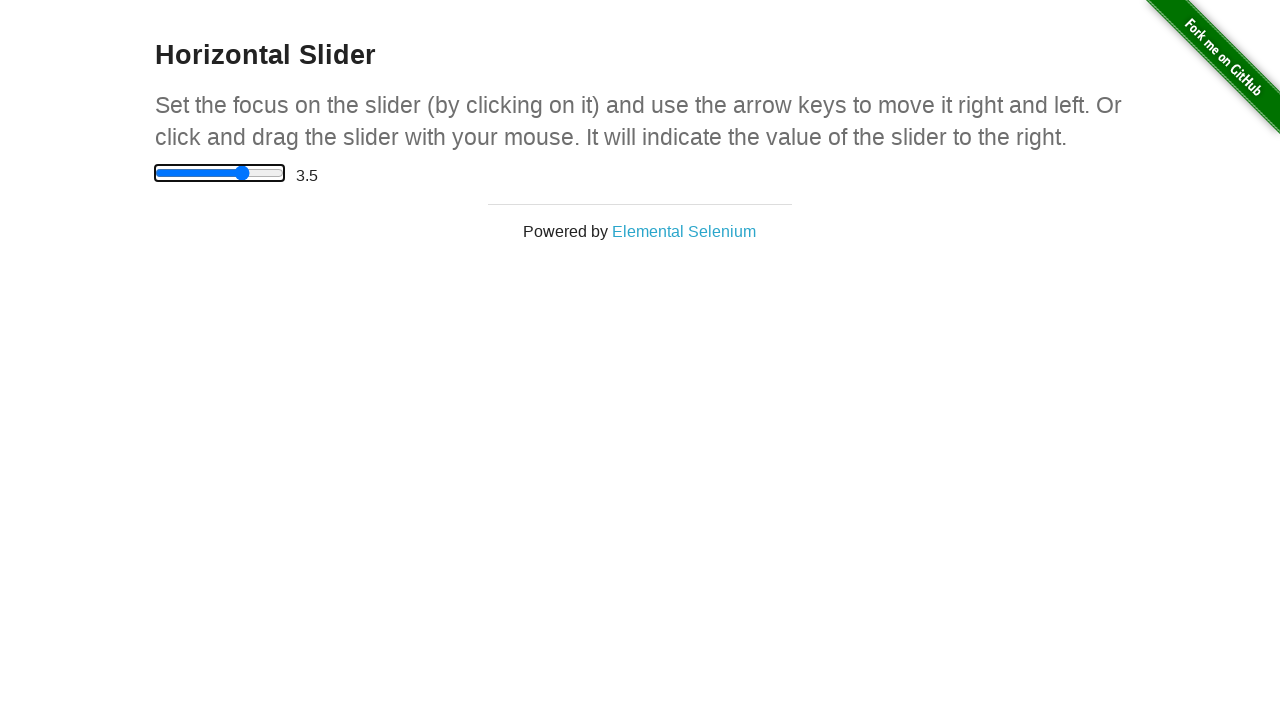

Pressed ArrowRight on slider (move 8/10) on input[type='range']
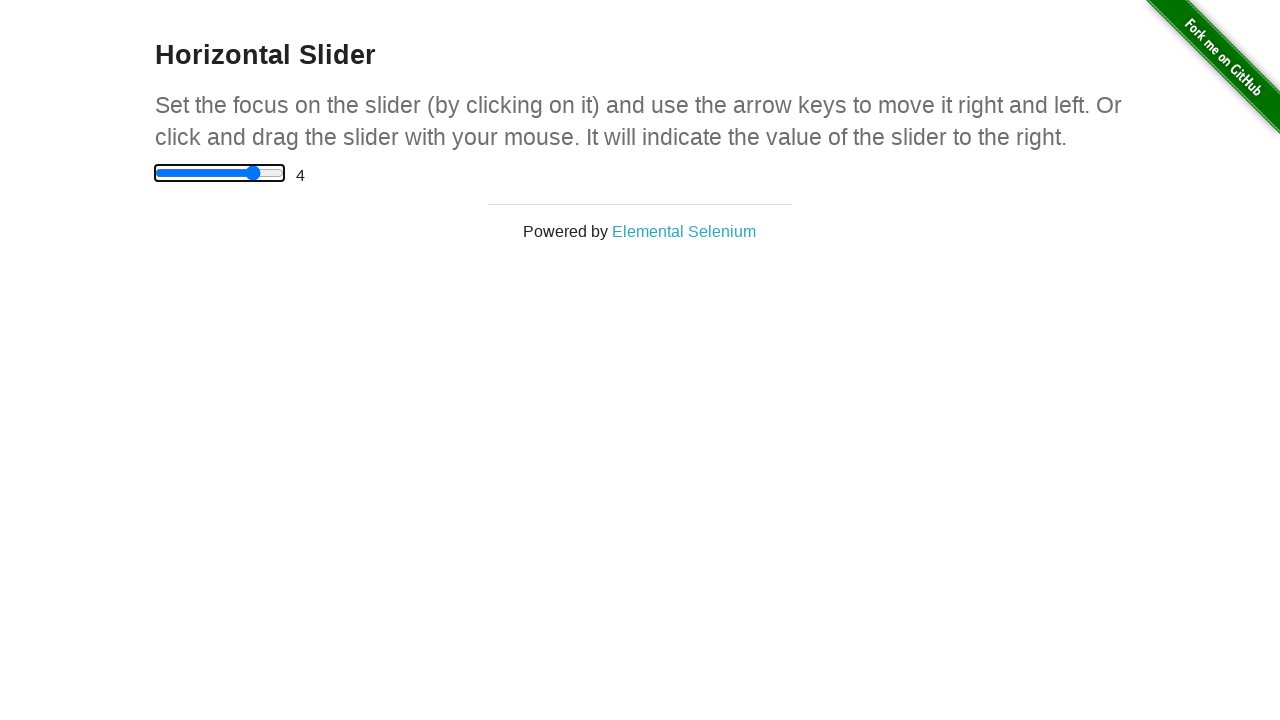

Pressed ArrowRight on slider (move 9/10) on input[type='range']
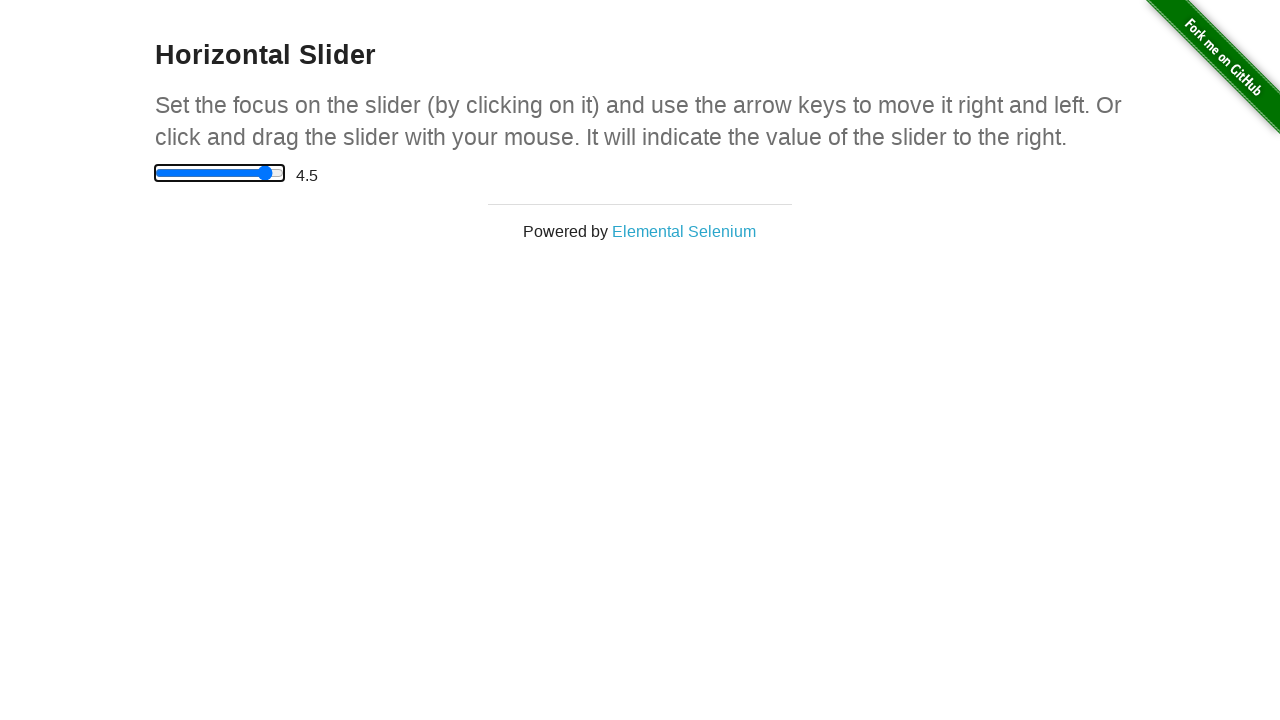

Pressed ArrowRight on slider (move 10/10) on input[type='range']
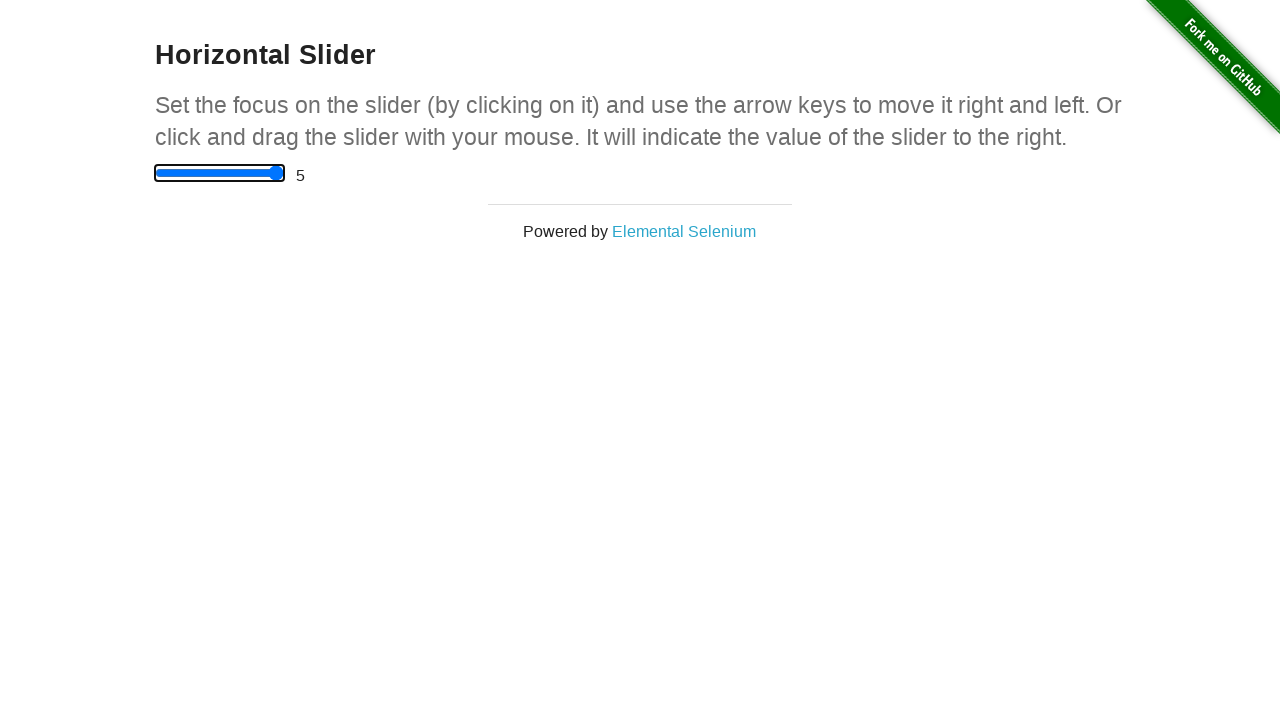

Waited for slider value to update after moving right 10 times
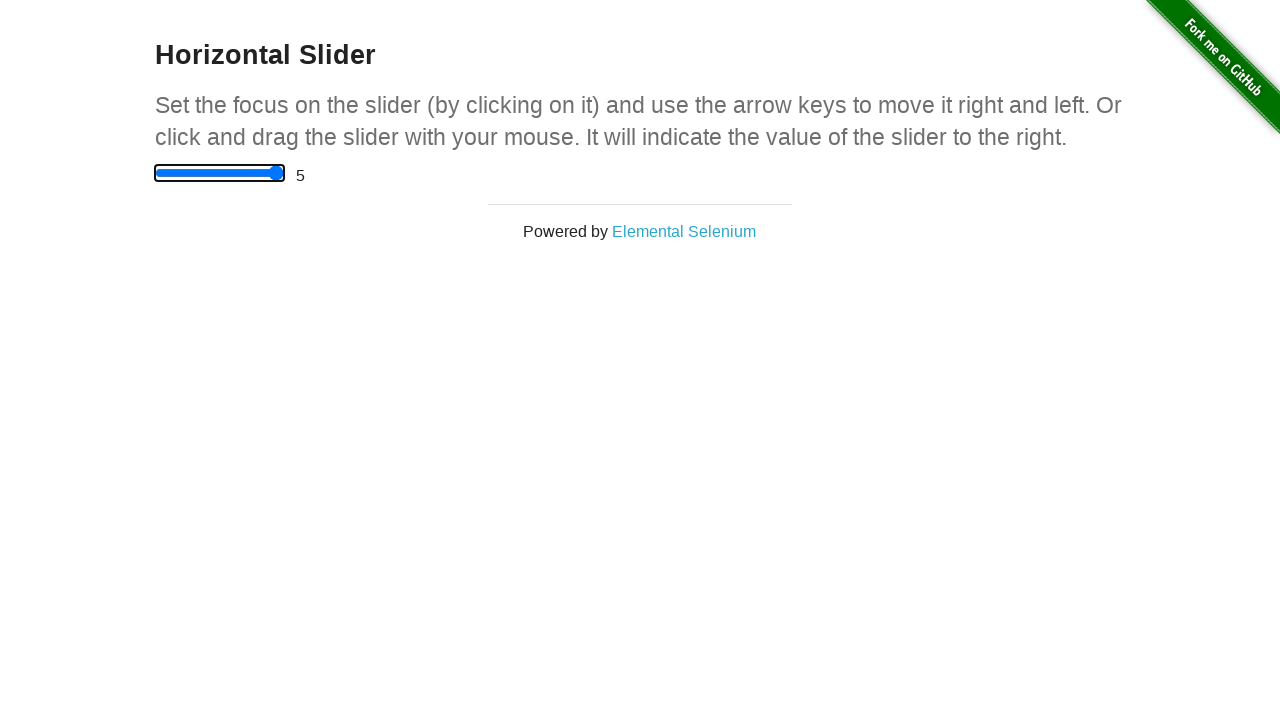

Pressed ArrowLeft on slider (move 1/11) on input[type='range']
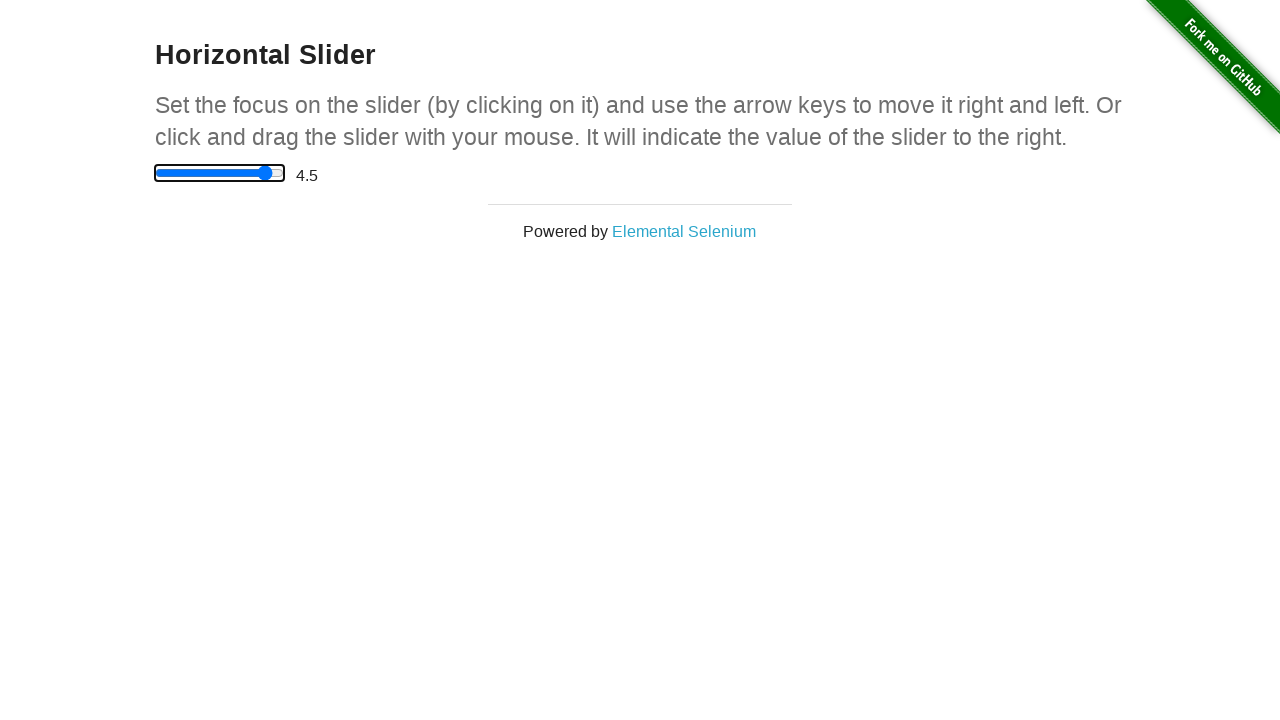

Pressed ArrowLeft on slider (move 2/11) on input[type='range']
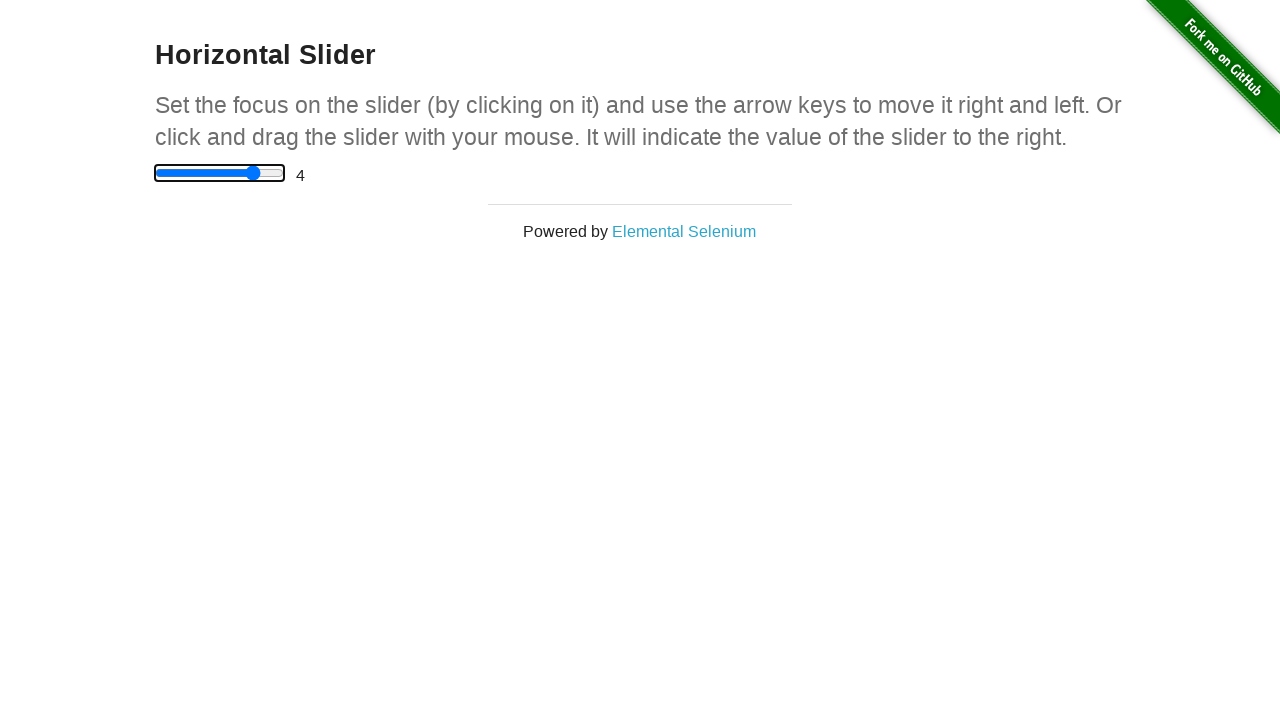

Pressed ArrowLeft on slider (move 3/11) on input[type='range']
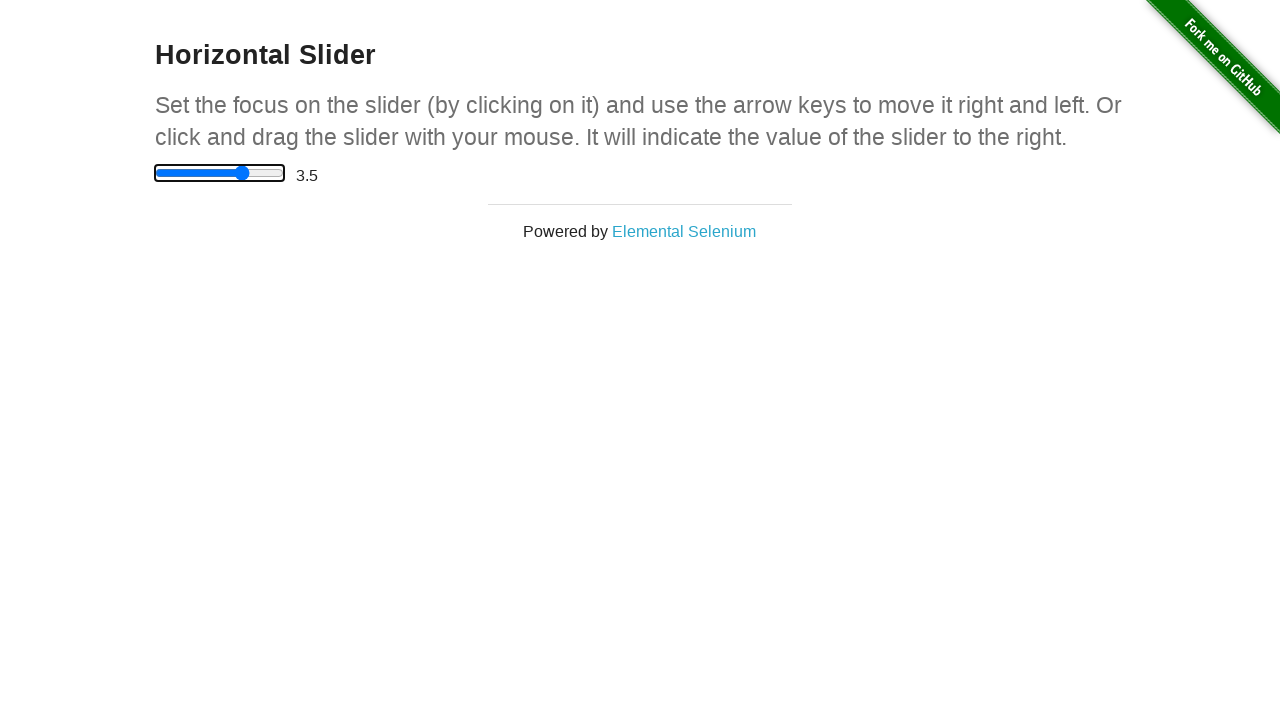

Pressed ArrowLeft on slider (move 4/11) on input[type='range']
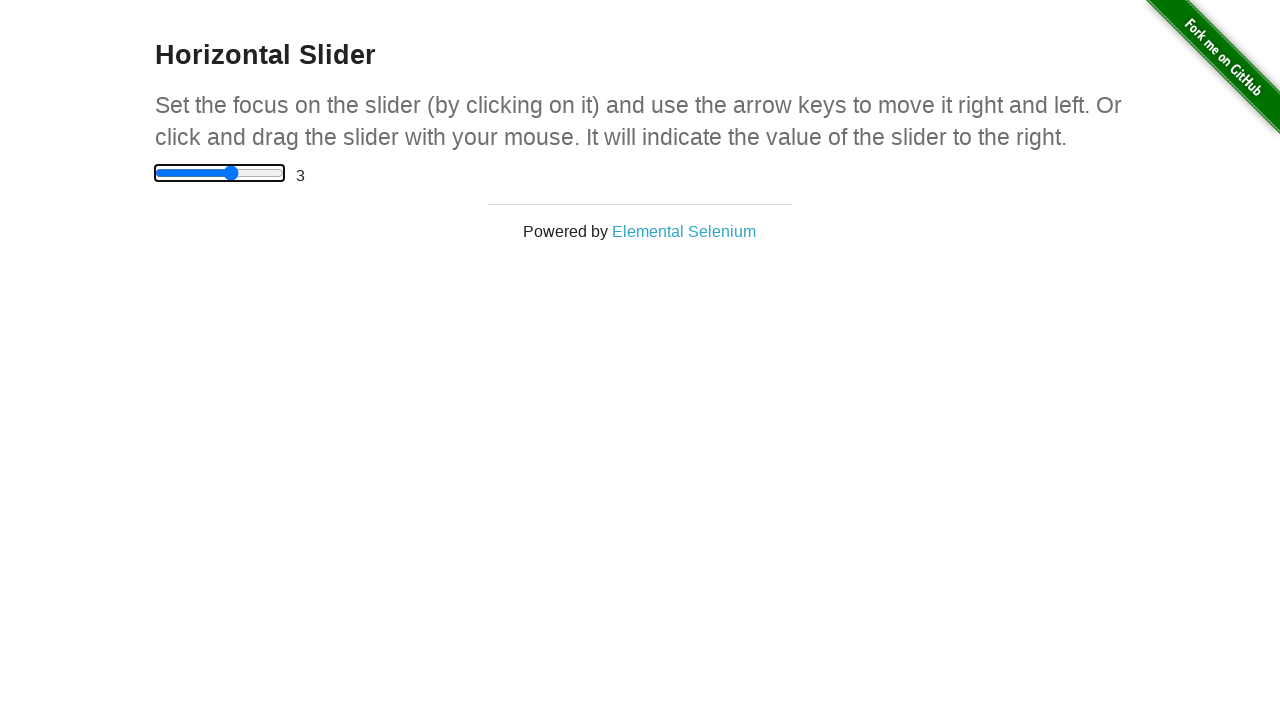

Pressed ArrowLeft on slider (move 5/11) on input[type='range']
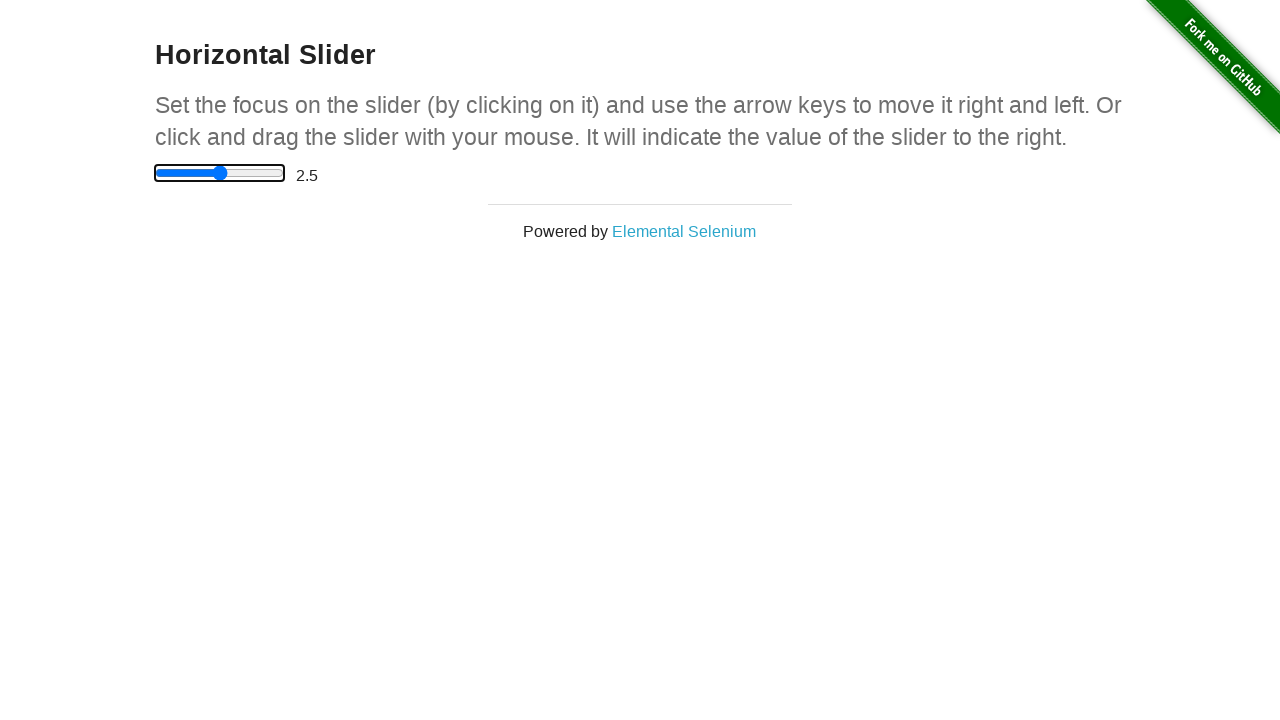

Pressed ArrowLeft on slider (move 6/11) on input[type='range']
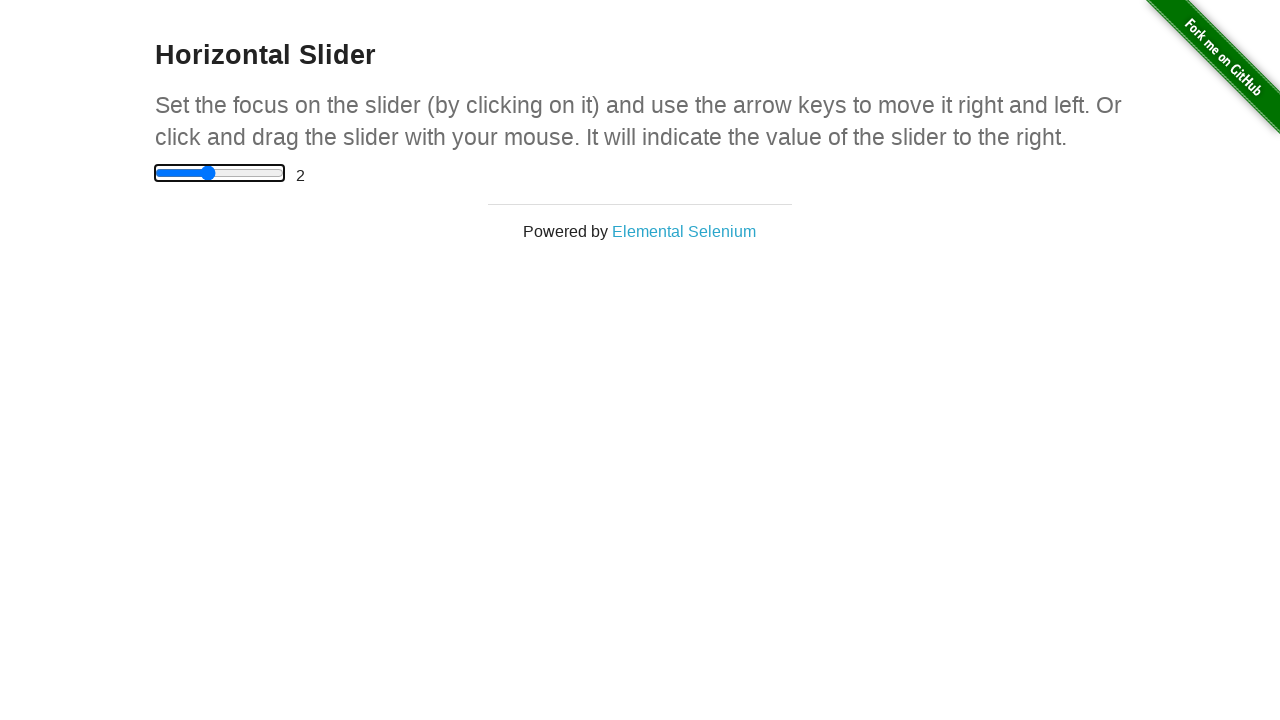

Pressed ArrowLeft on slider (move 7/11) on input[type='range']
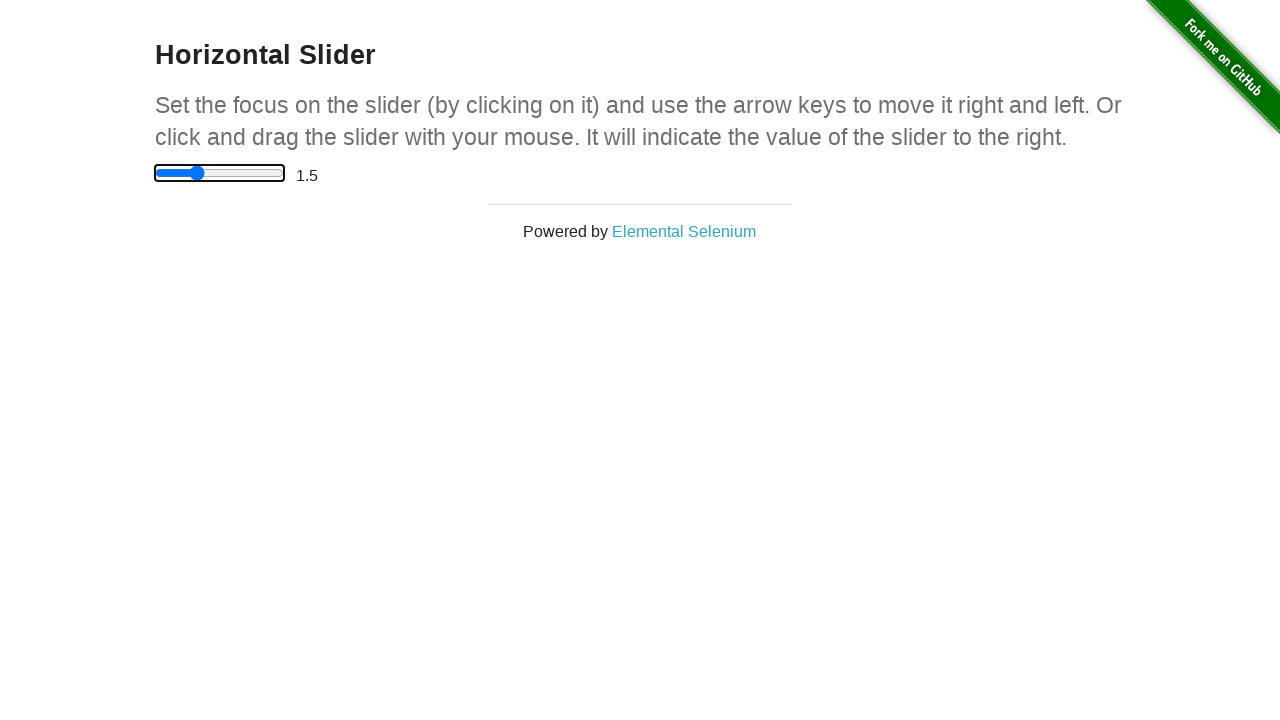

Pressed ArrowLeft on slider (move 8/11) on input[type='range']
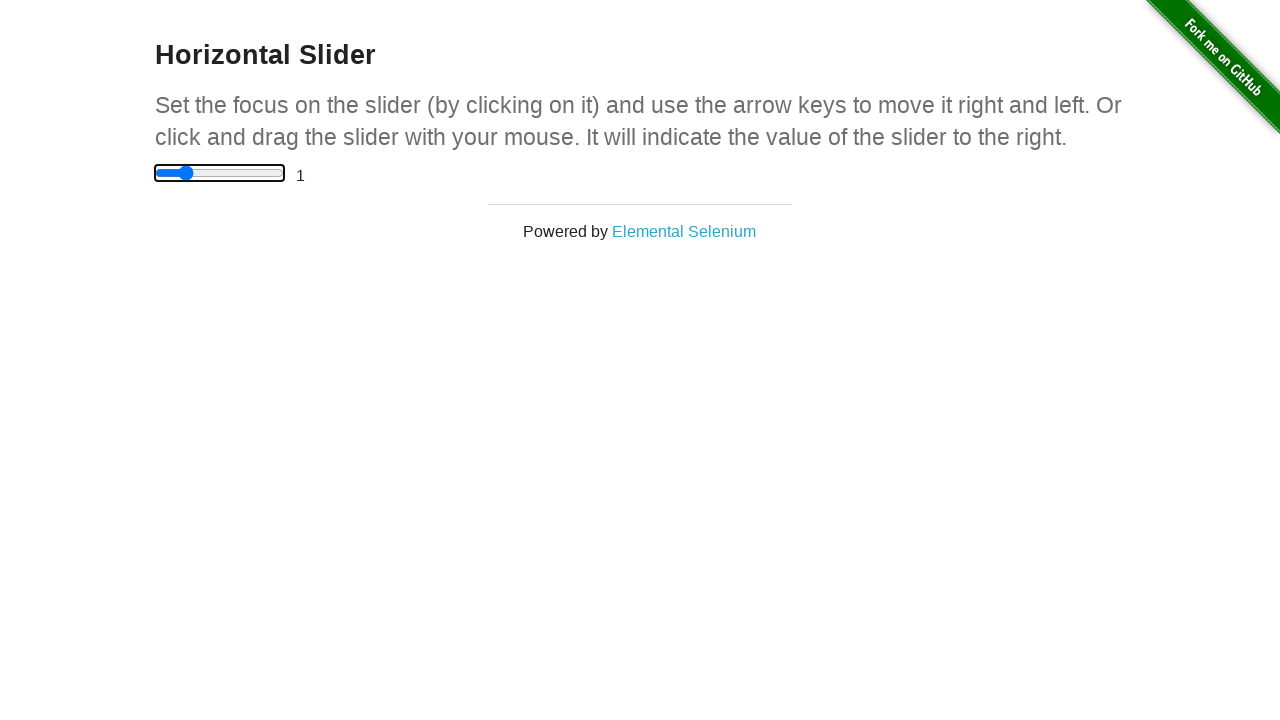

Pressed ArrowLeft on slider (move 9/11) on input[type='range']
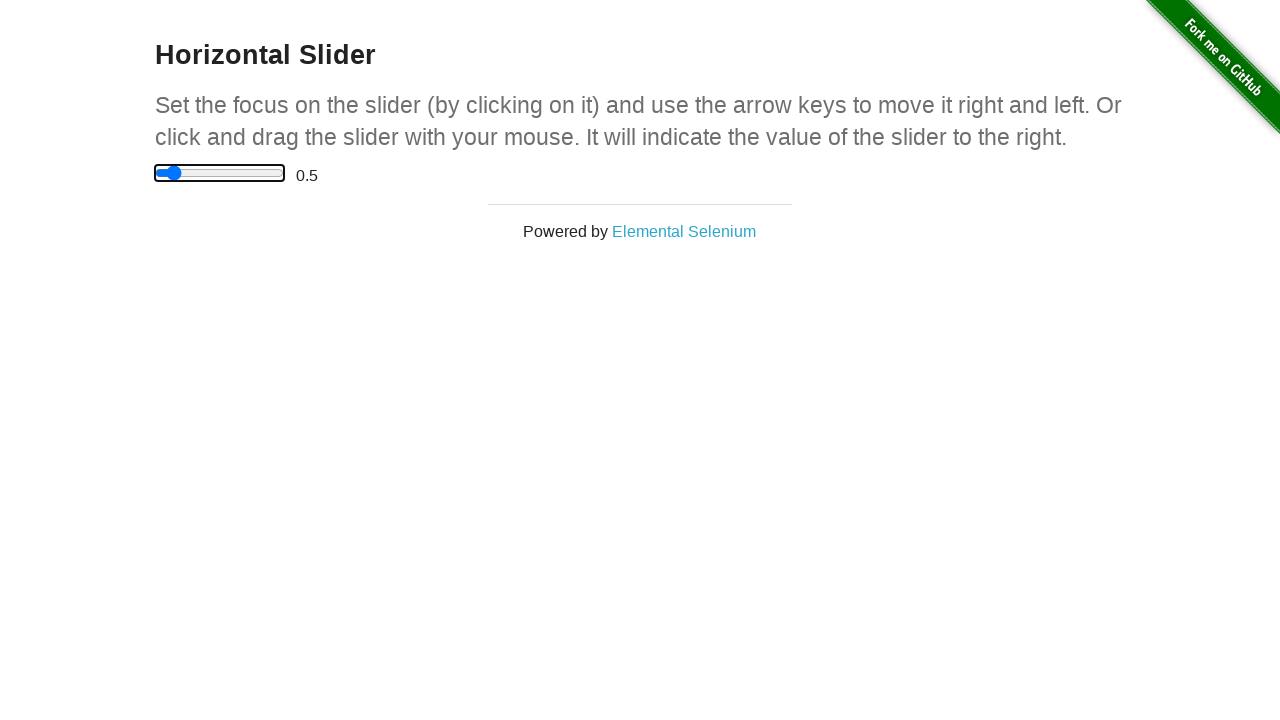

Pressed ArrowLeft on slider (move 10/11) on input[type='range']
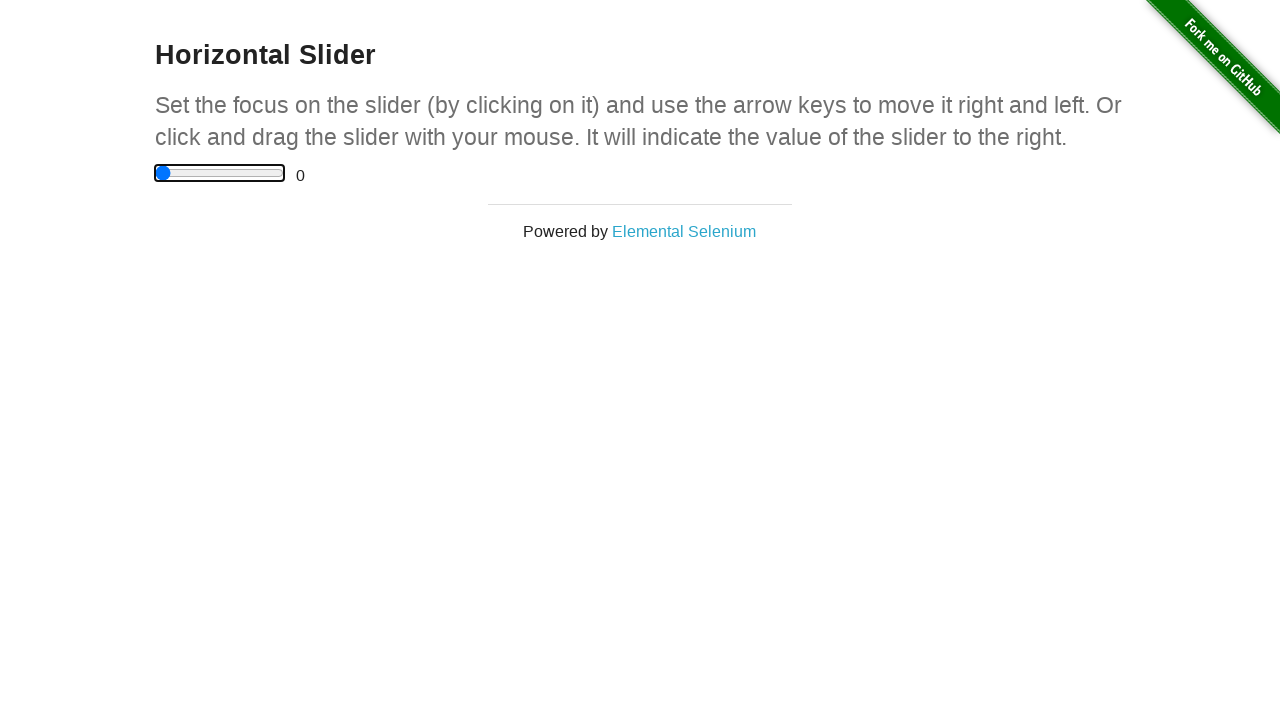

Pressed ArrowLeft on slider (move 11/11) on input[type='range']
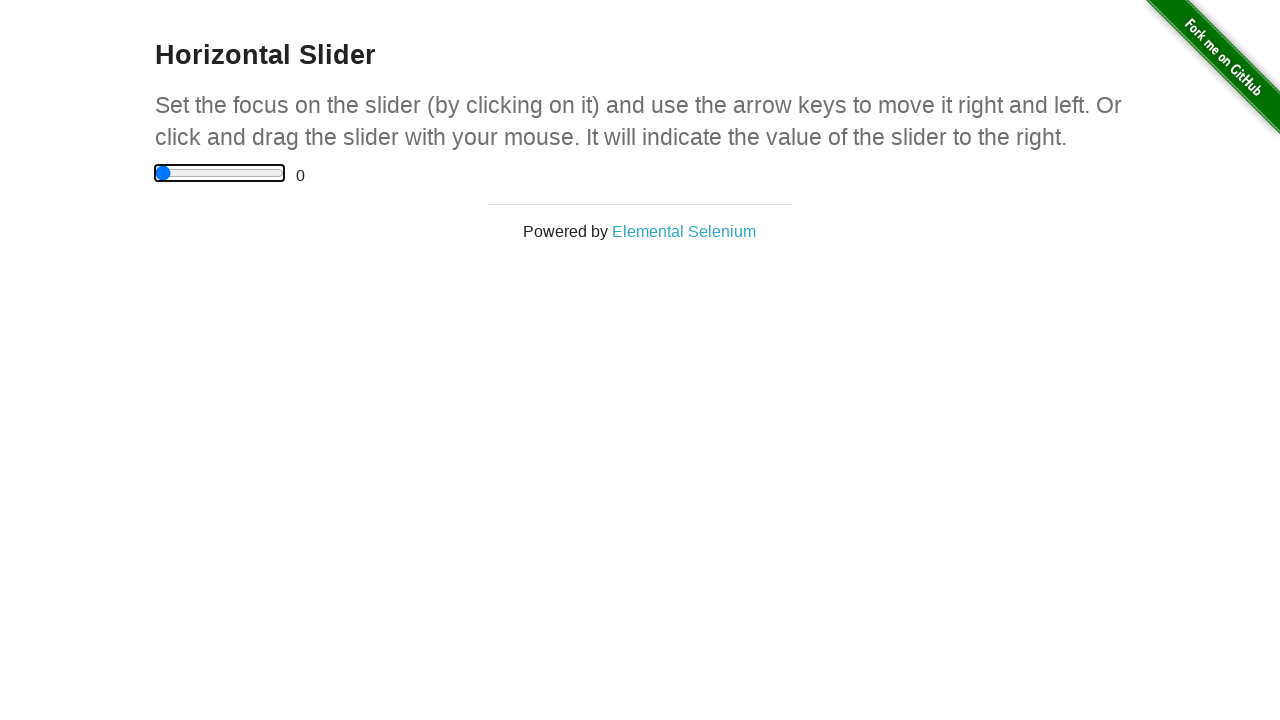

Waited for slider value to update after moving left 11 times
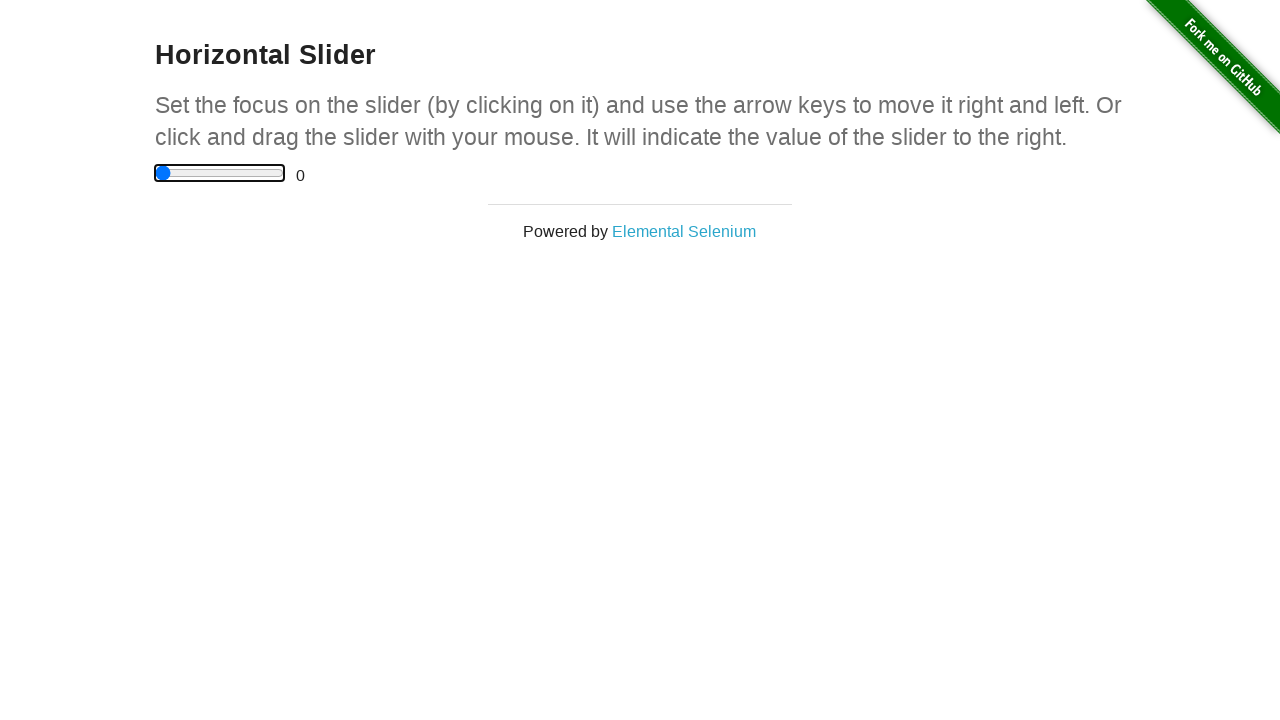

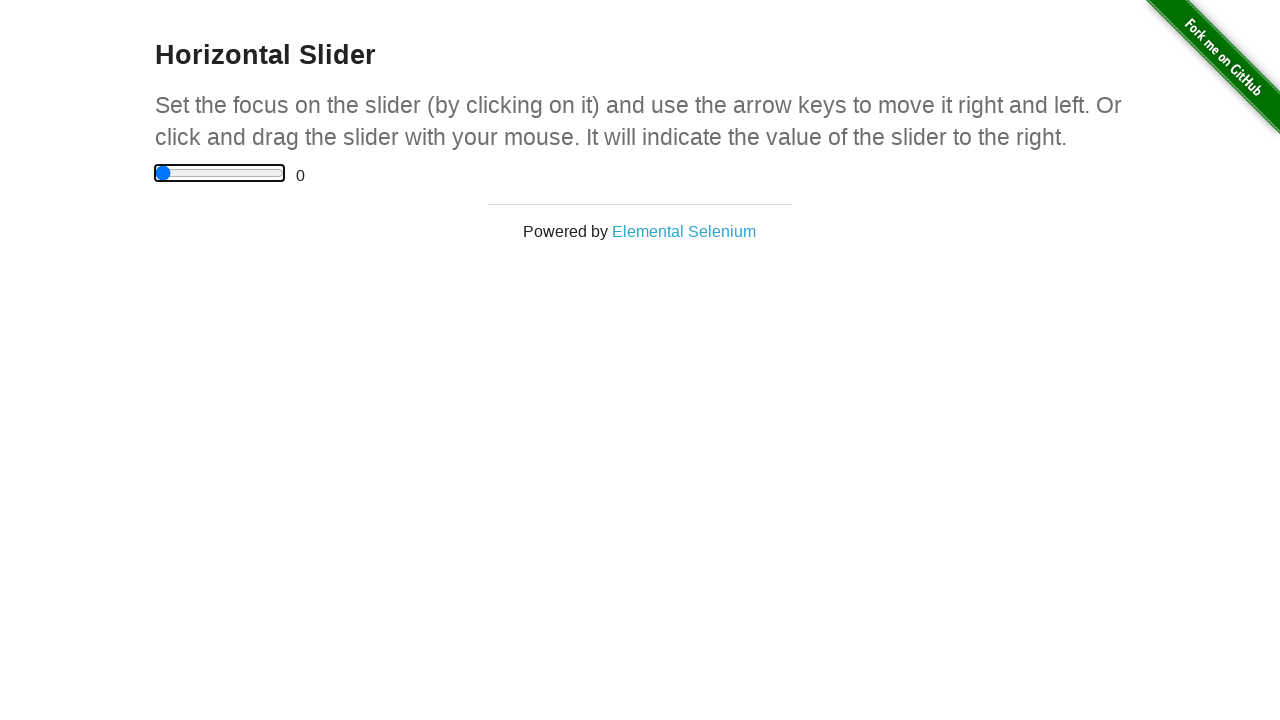